Tests adding a phone product to the shopping cart on DemoBlaze e-commerce site by clicking on Phones category, selecting a phone, and adding it to cart

Starting URL: https://www.demoblaze.com

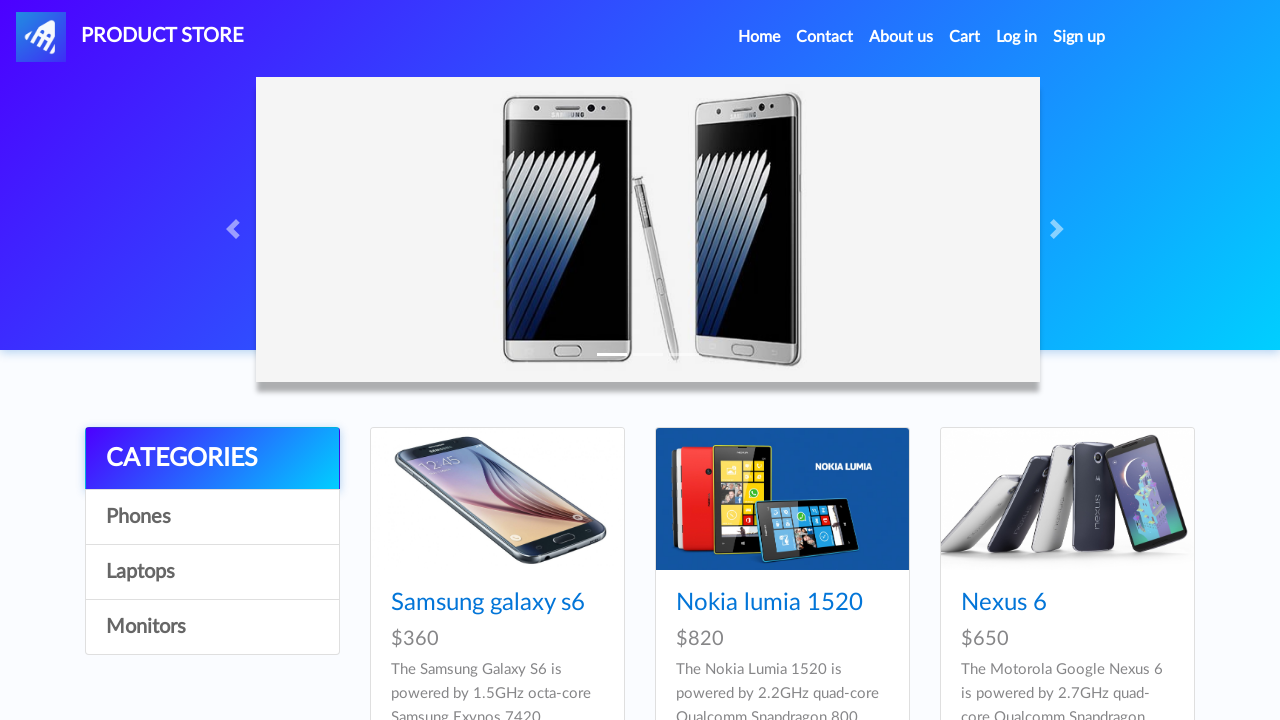

Clicked on Phones category link at (212, 517) on text=Phones
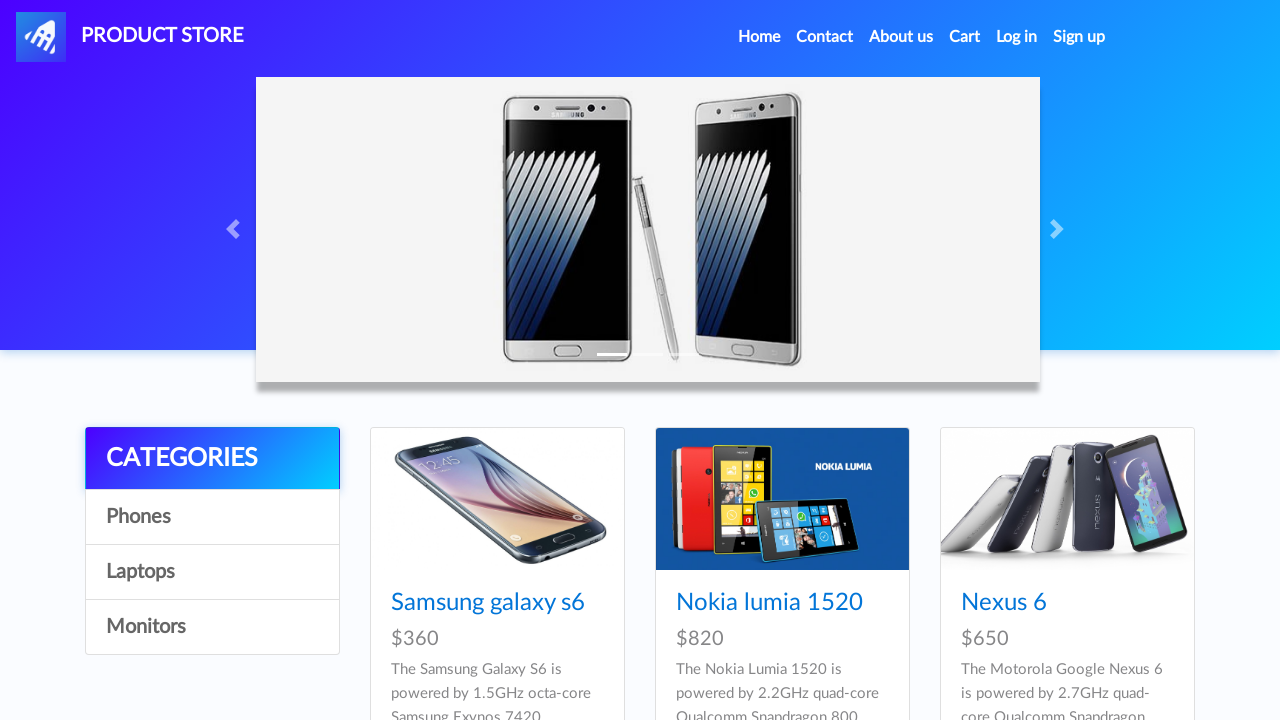

Scrolled down by 200 pixels to view more phones
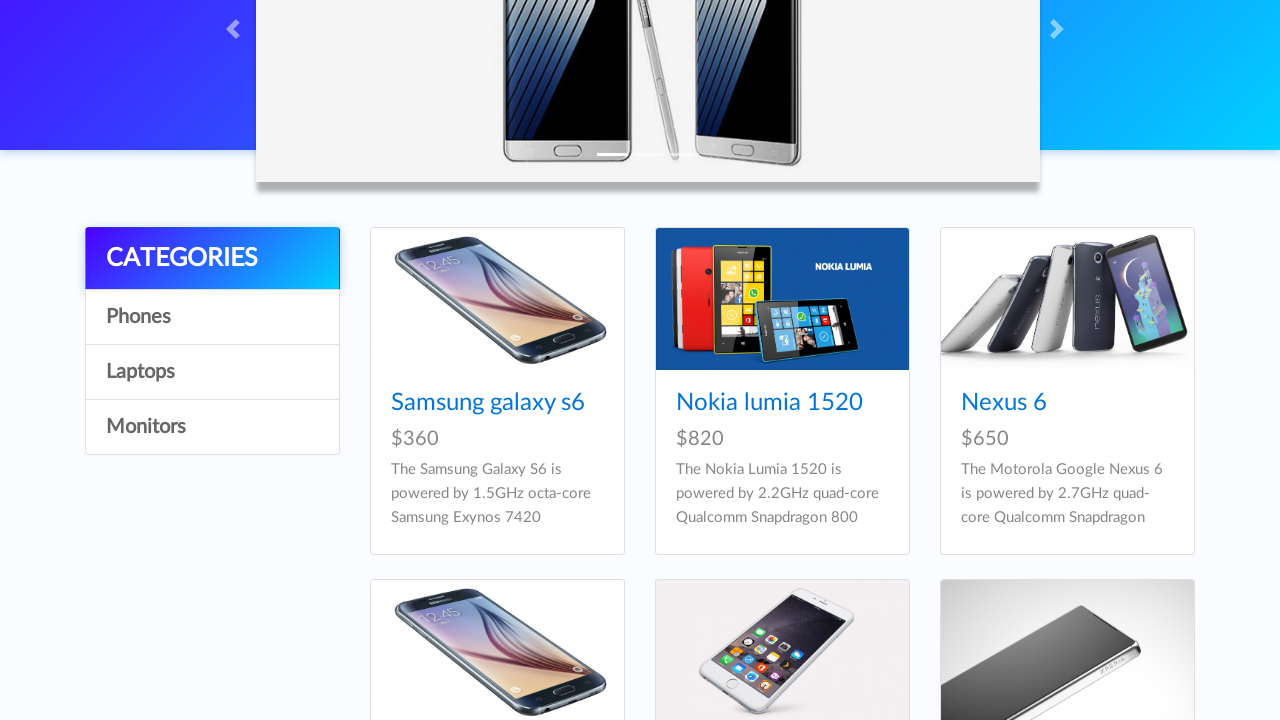

Waited for phone product cards to load
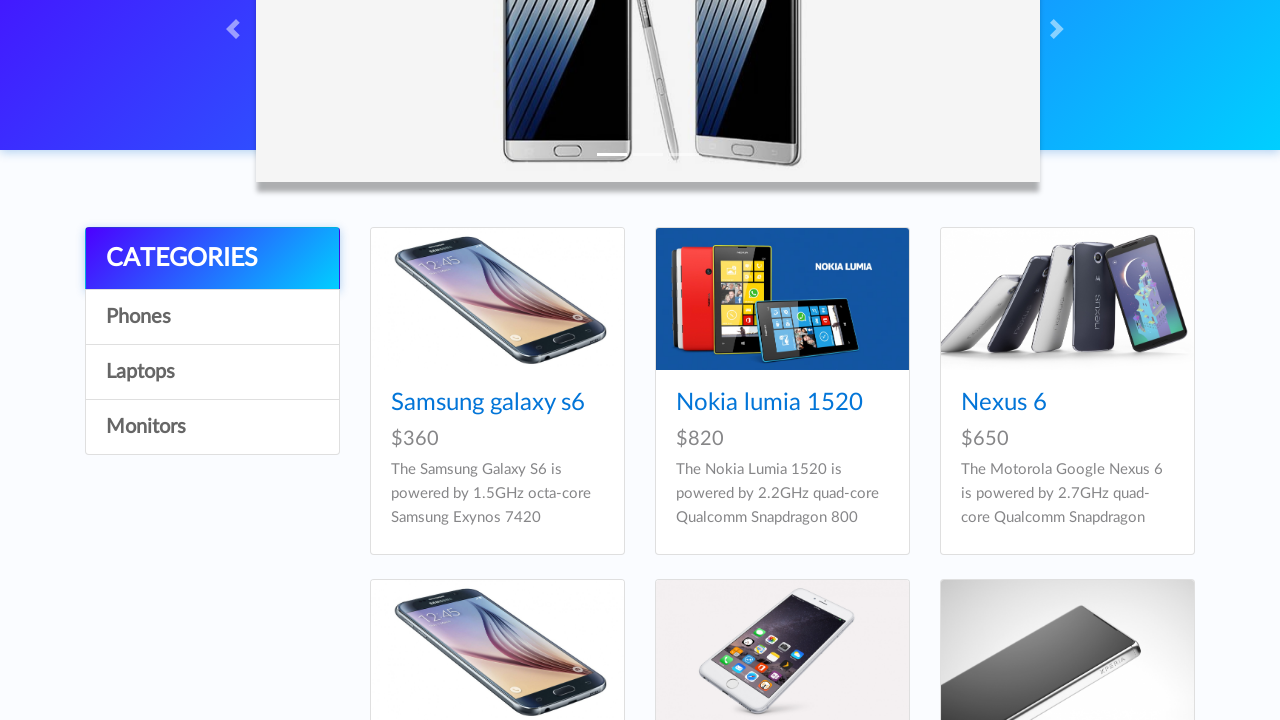

Clicked on the first phone product in the list at (488, 403) on .card-title a >> nth=0
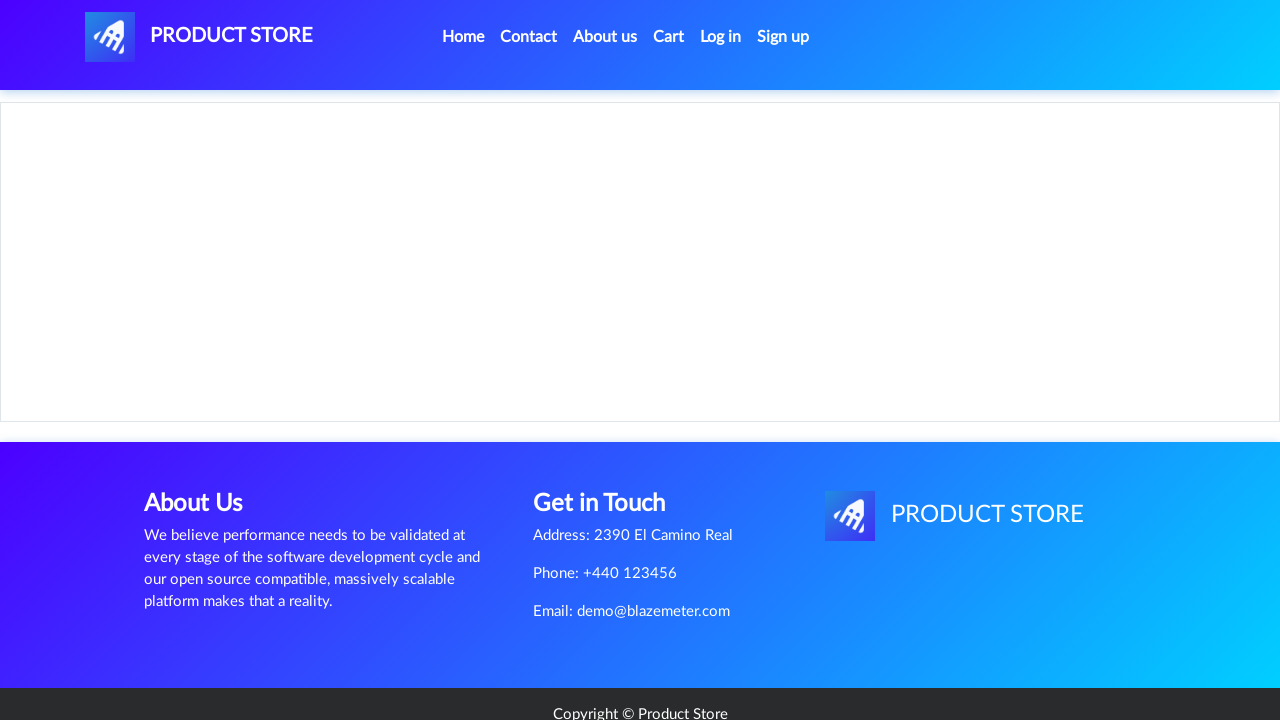

Waited for Add to cart button to appear
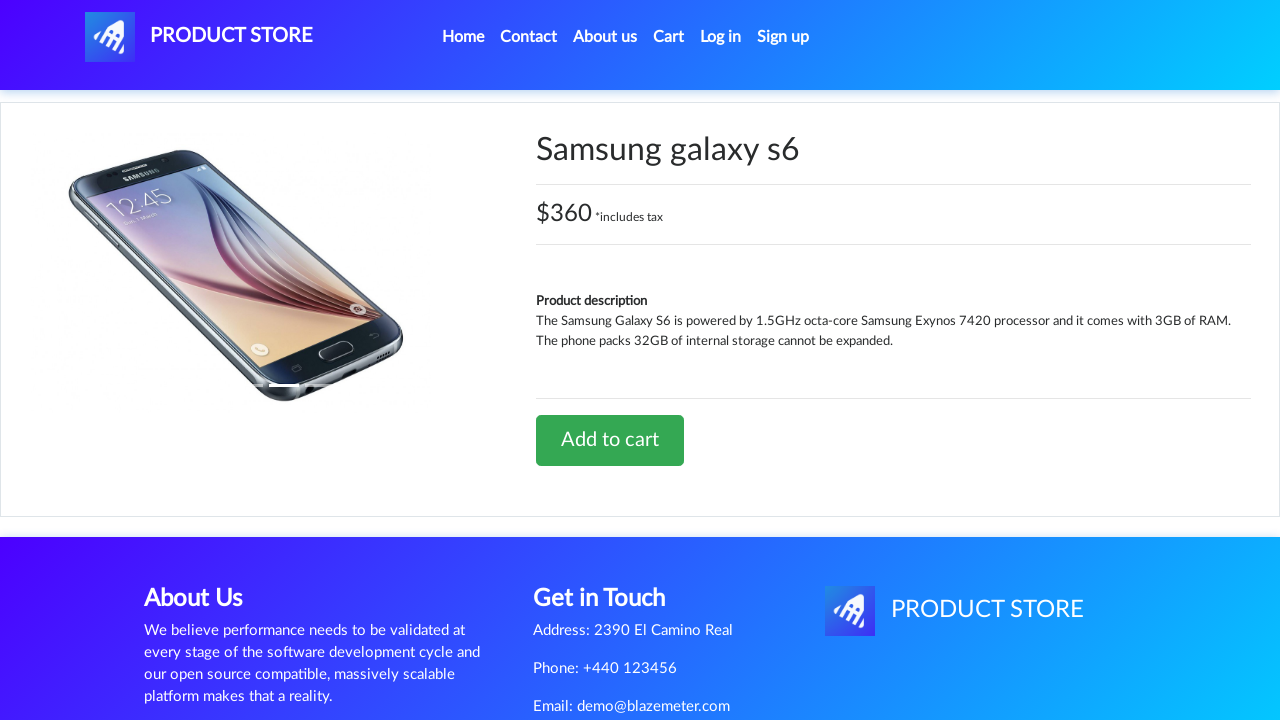

Clicked Add to cart button at (610, 440) on text=Add to cart
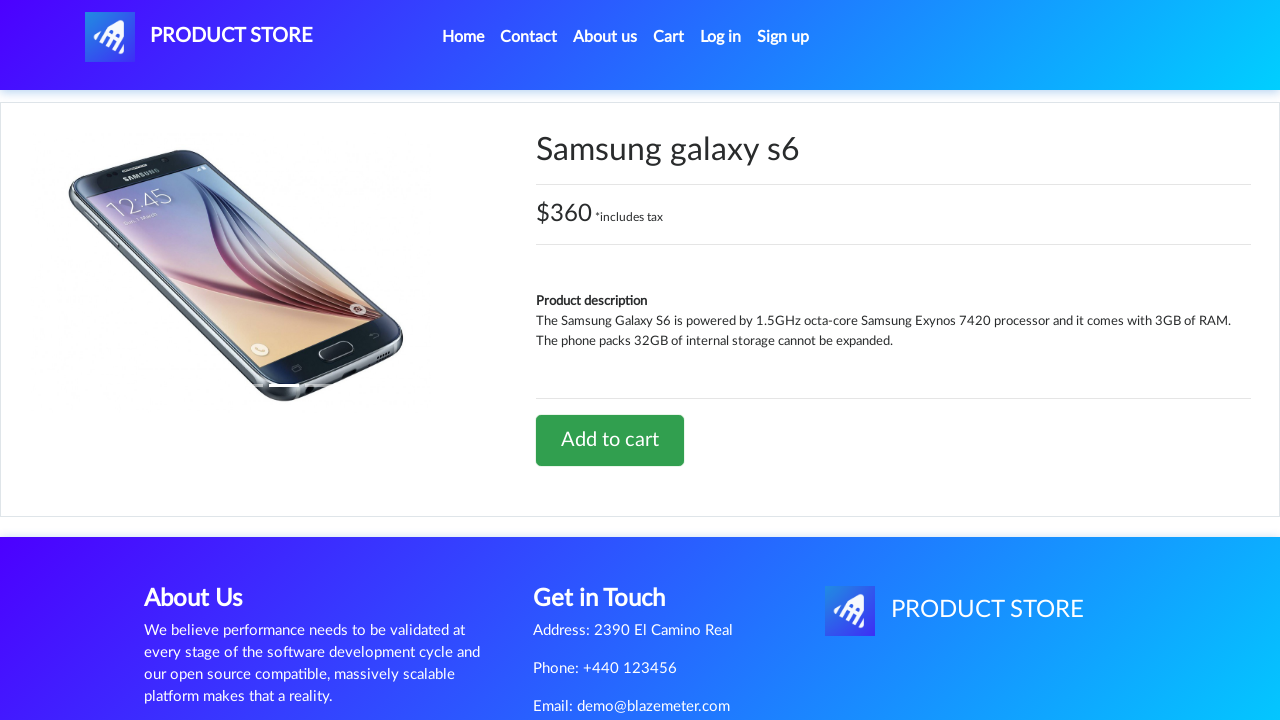

Set up dialog handler to accept alerts
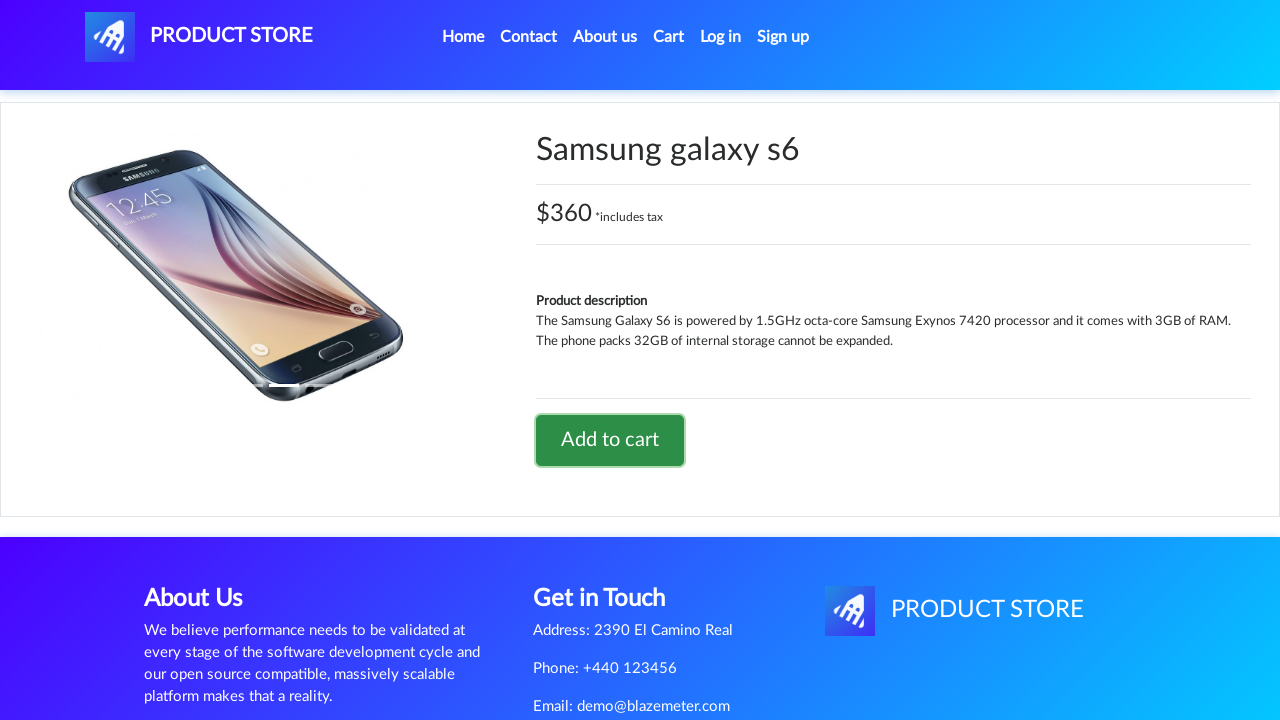

Waited 2 seconds for cart to update after adding product
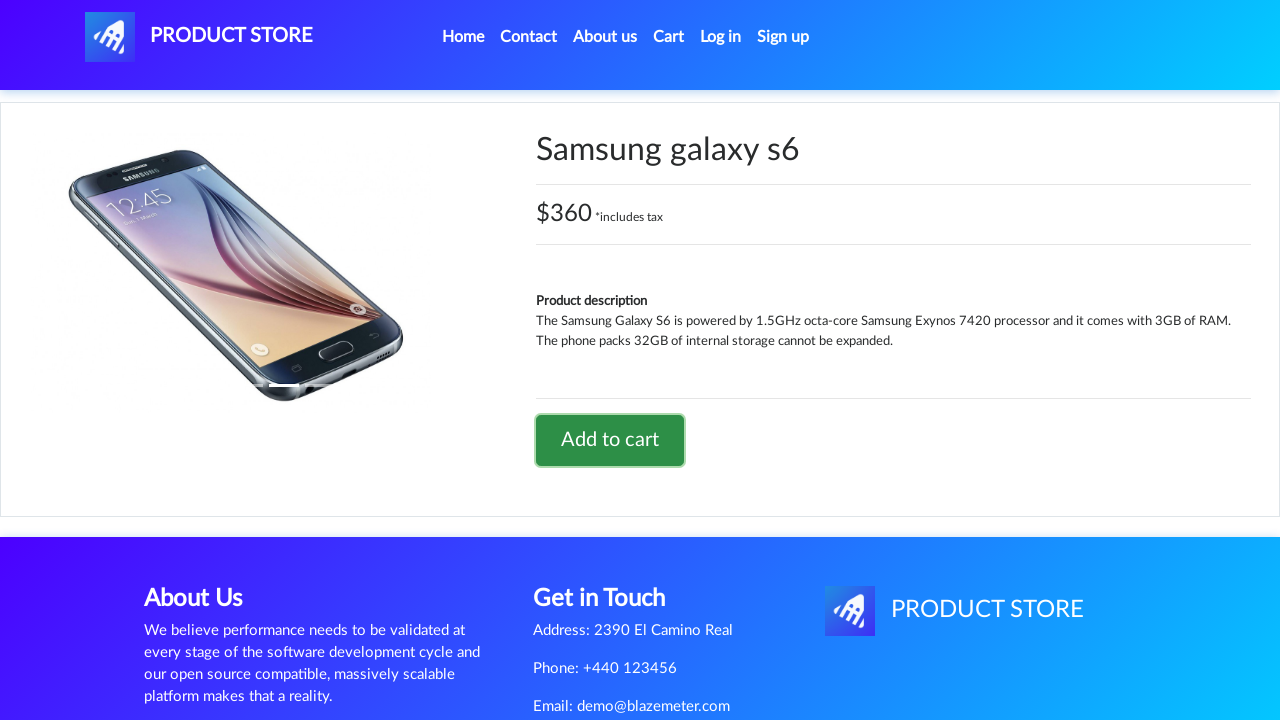

Clicked Home to return to main page at (463, 37) on text=Home
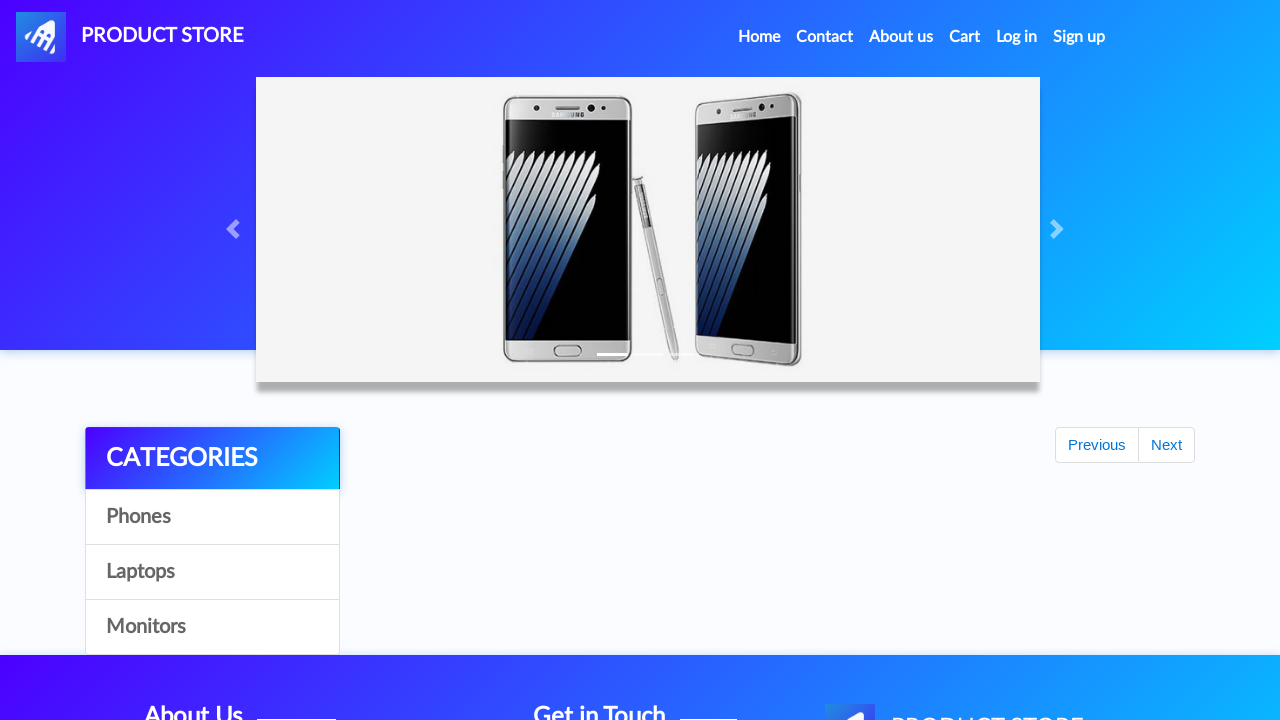

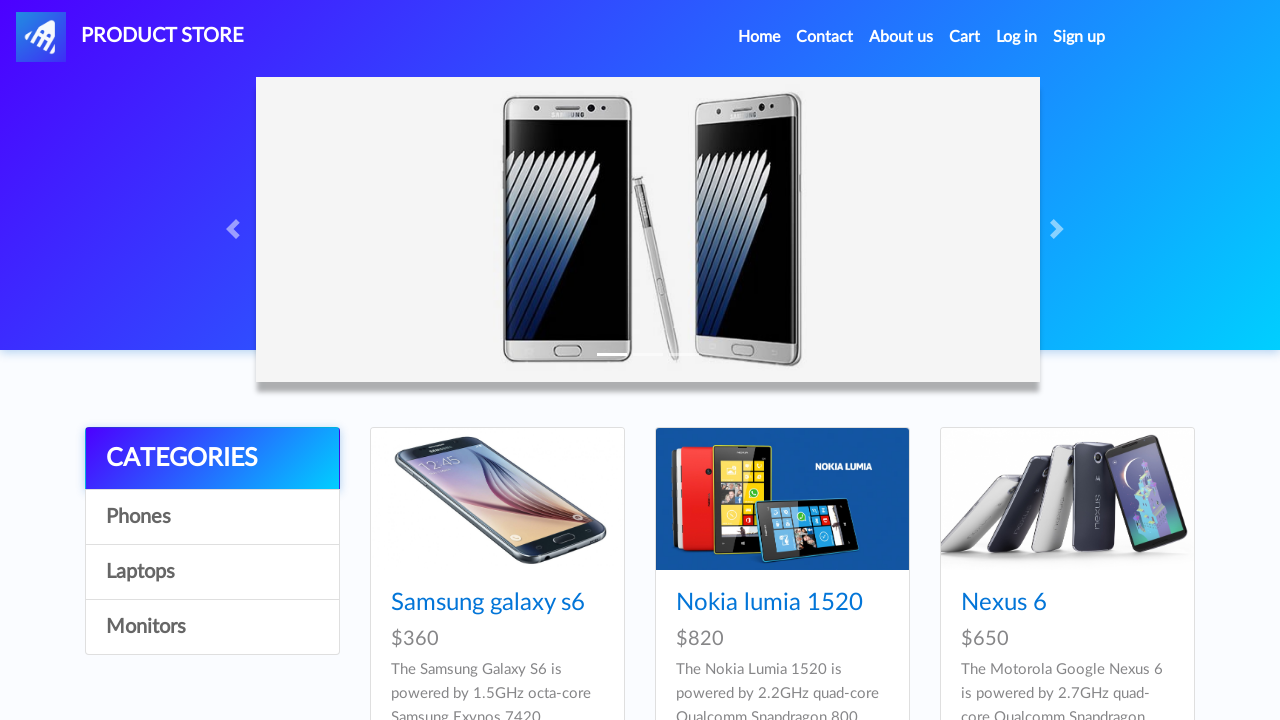